Tests page scrolling functionality by scrolling down and up the page using JavaScript scroll commands

Starting URL: https://vctcpune.com/

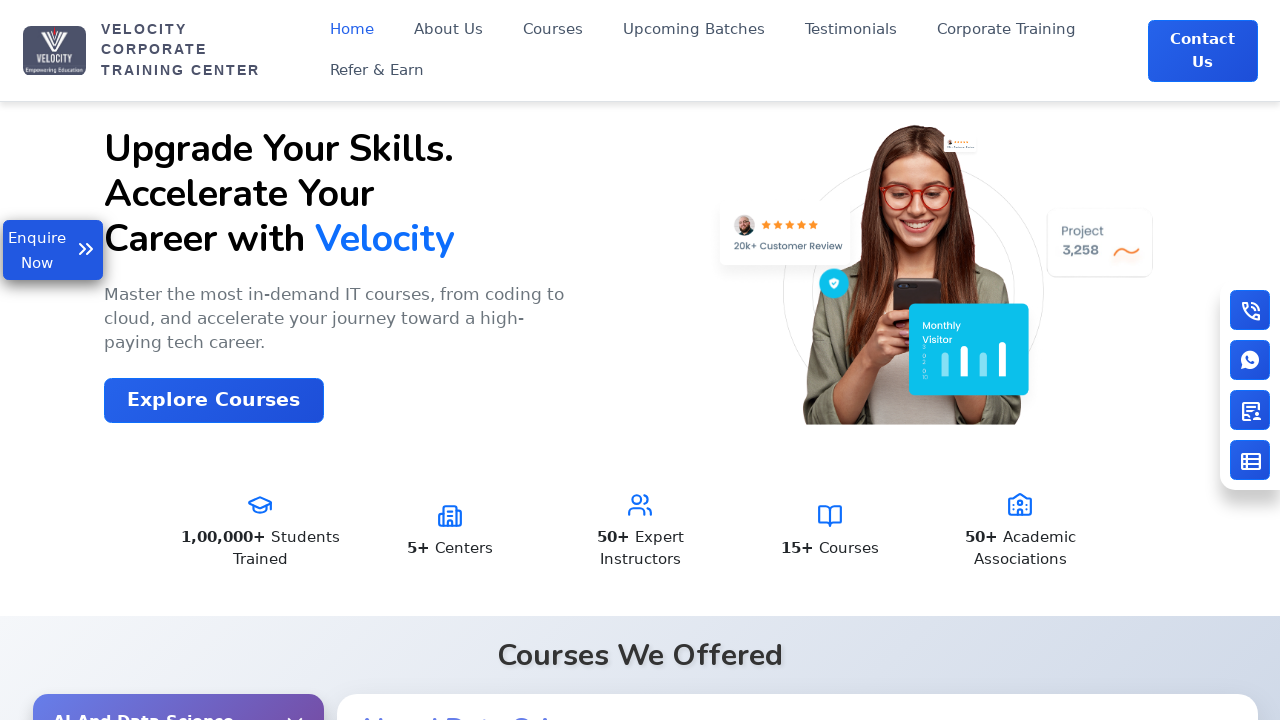

Scrolled down by 900 pixels
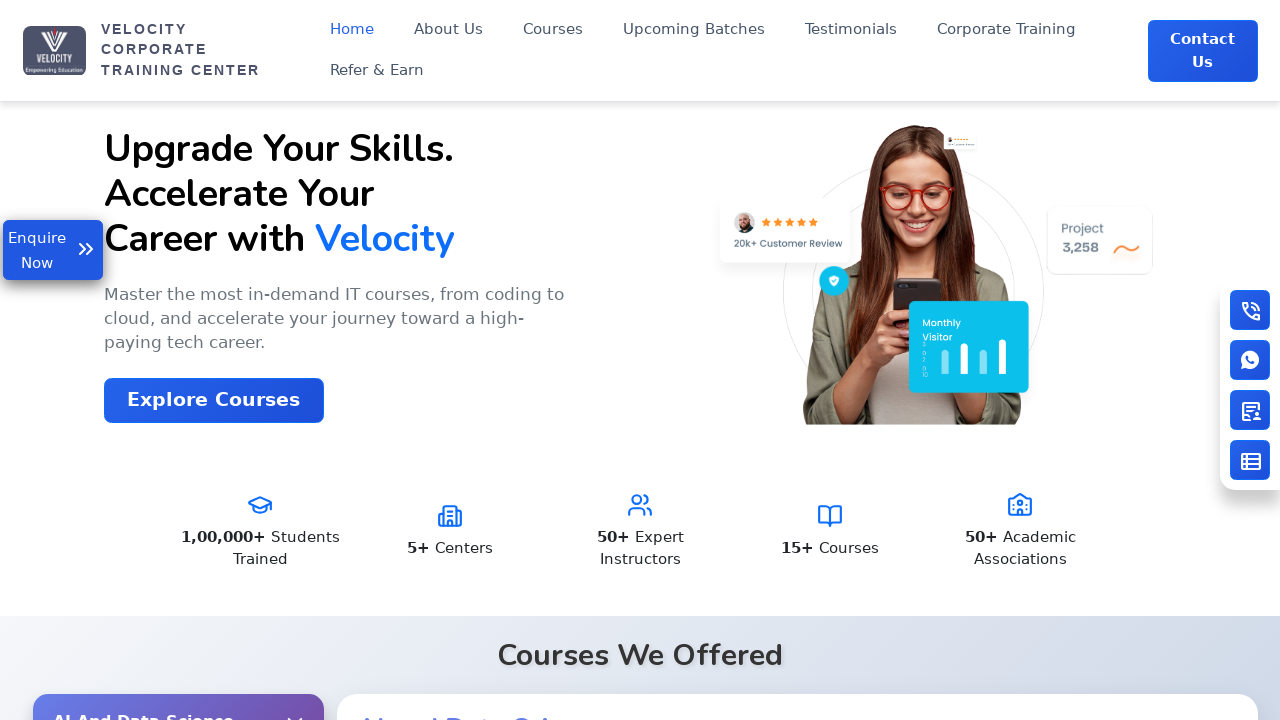

Waited 500ms after scrolling down 900 pixels
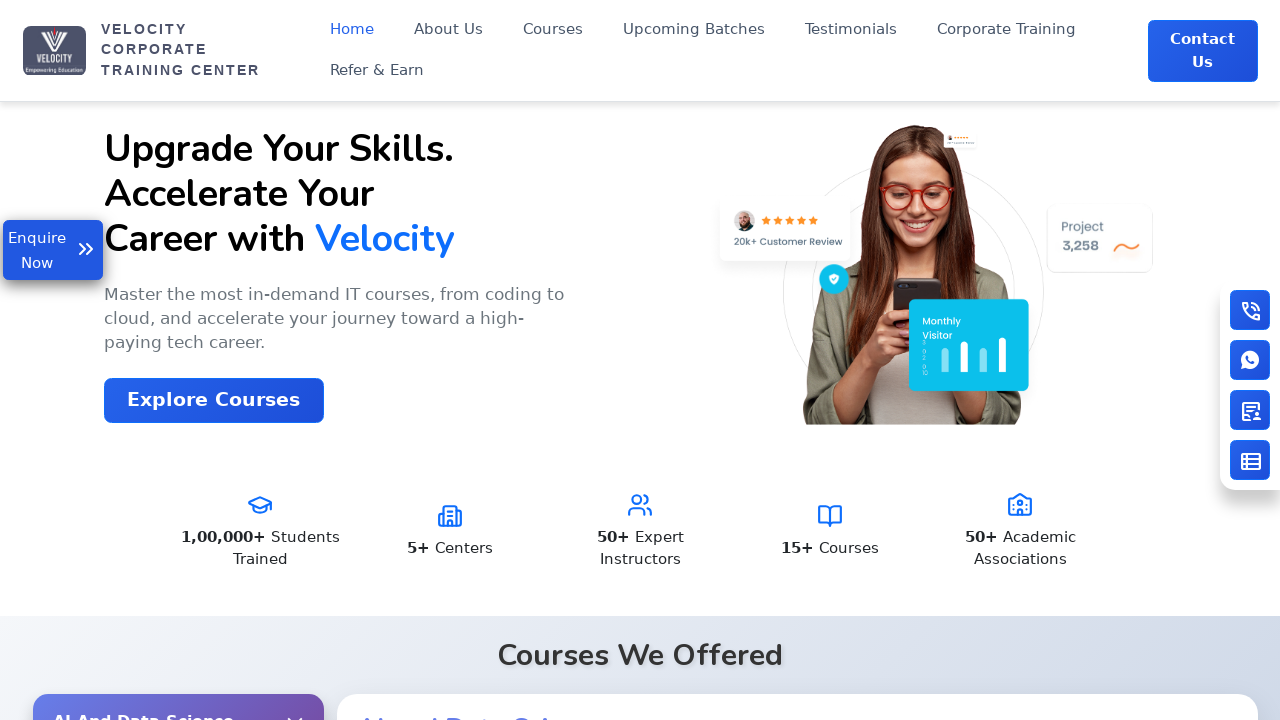

Scrolled down by 2000 pixels
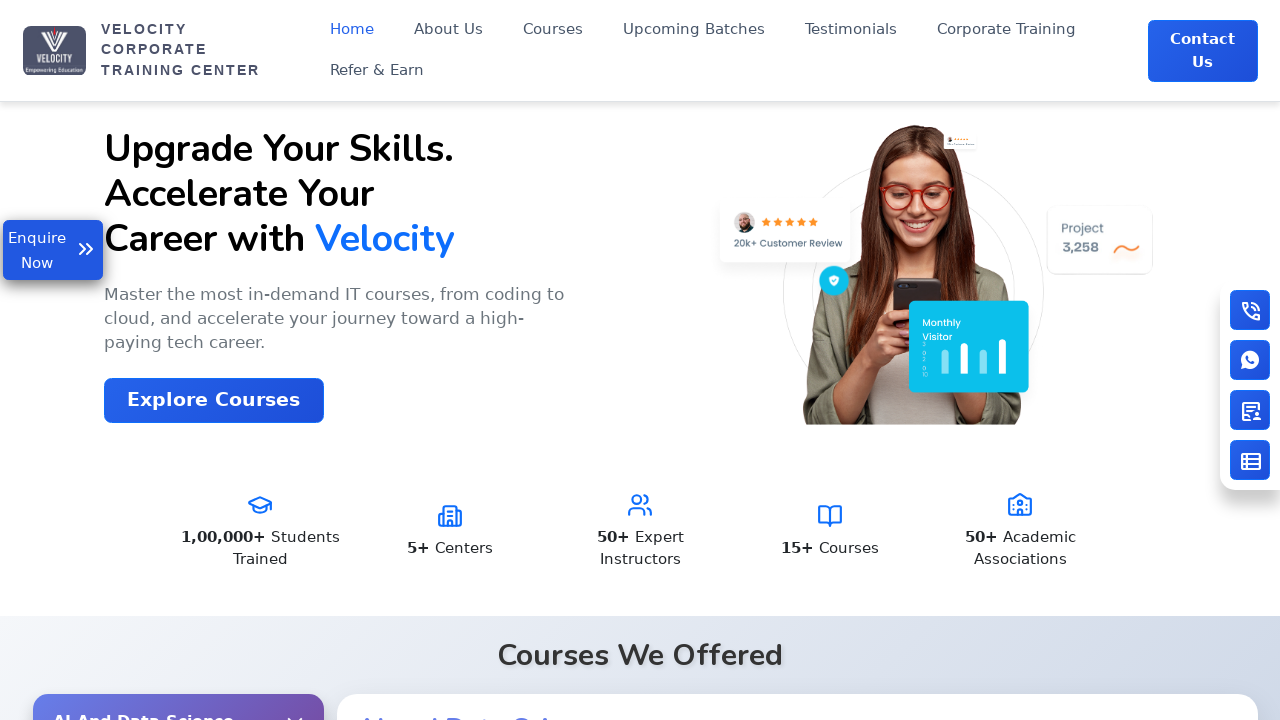

Waited 500ms after scrolling down 2000 pixels
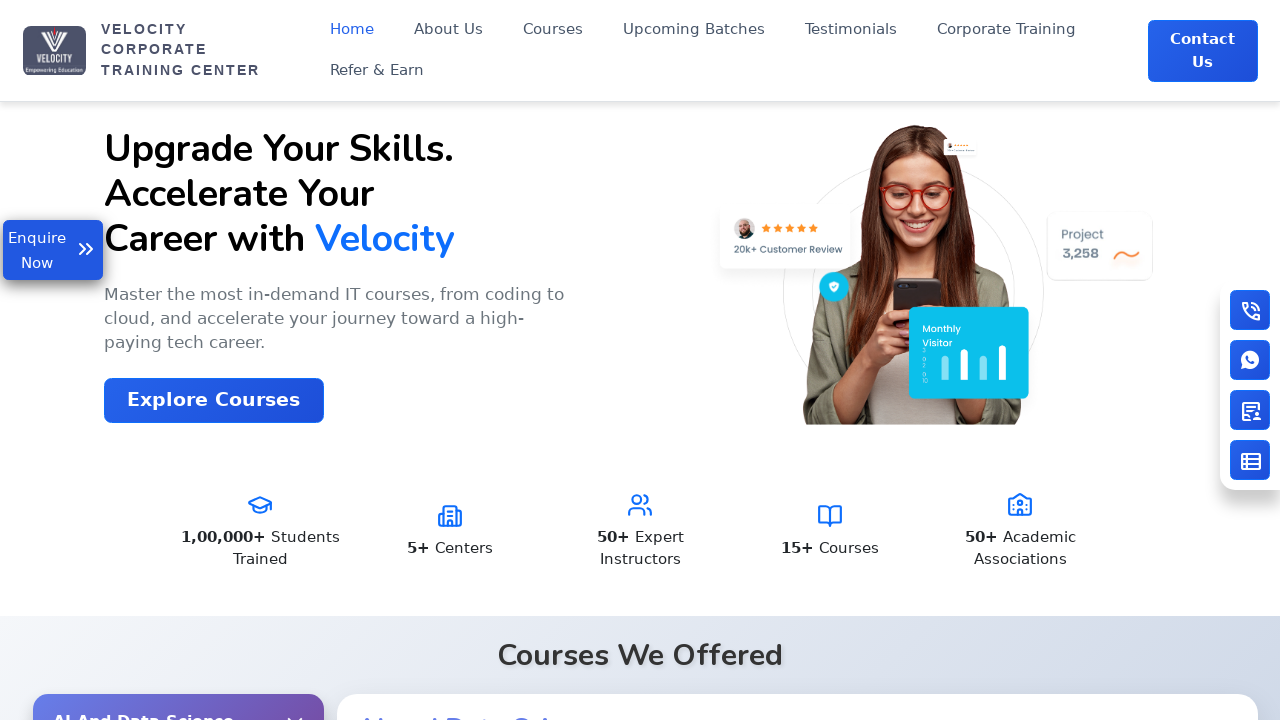

Scrolled down by 500 pixels
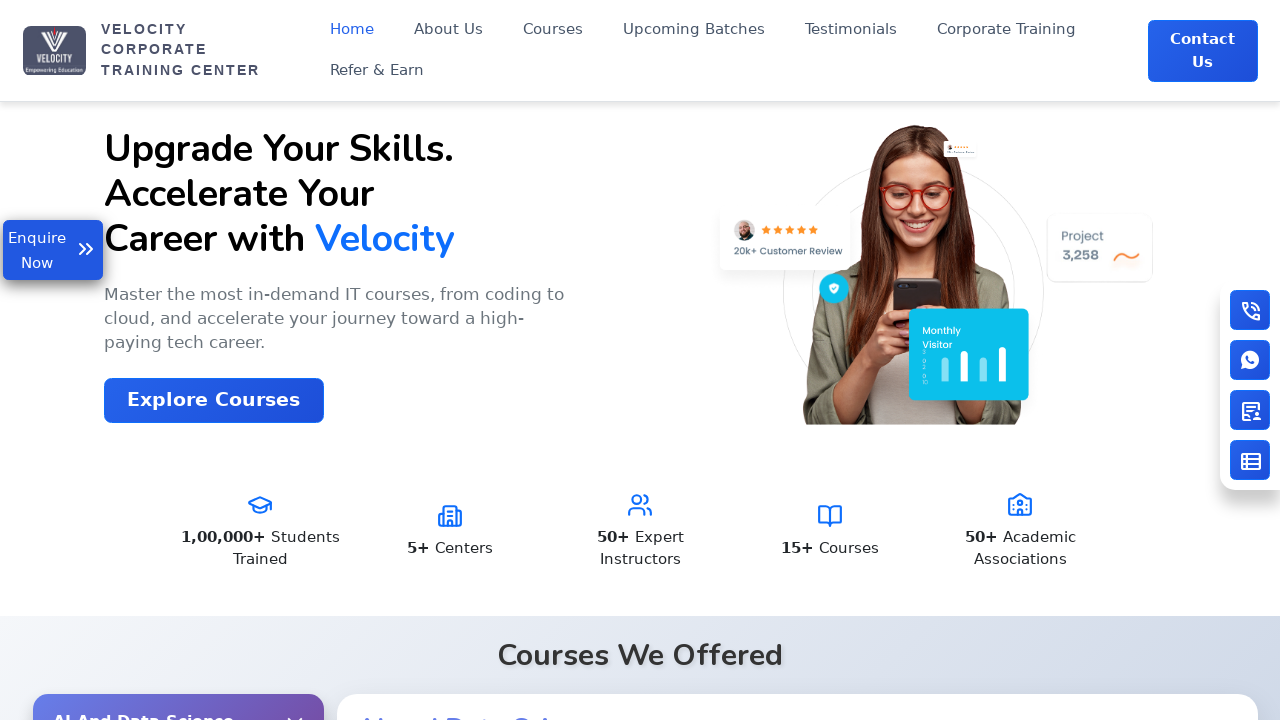

Waited 500ms after scrolling down 500 pixels
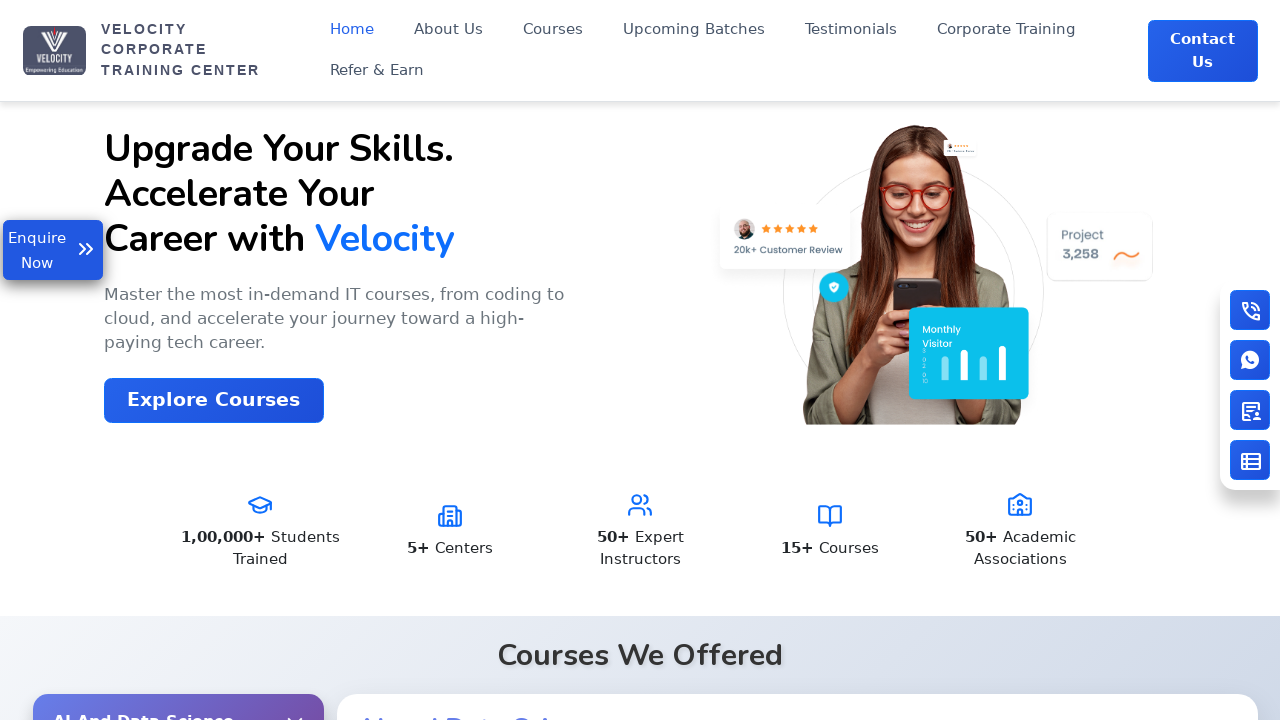

Scrolled up by 2000 pixels
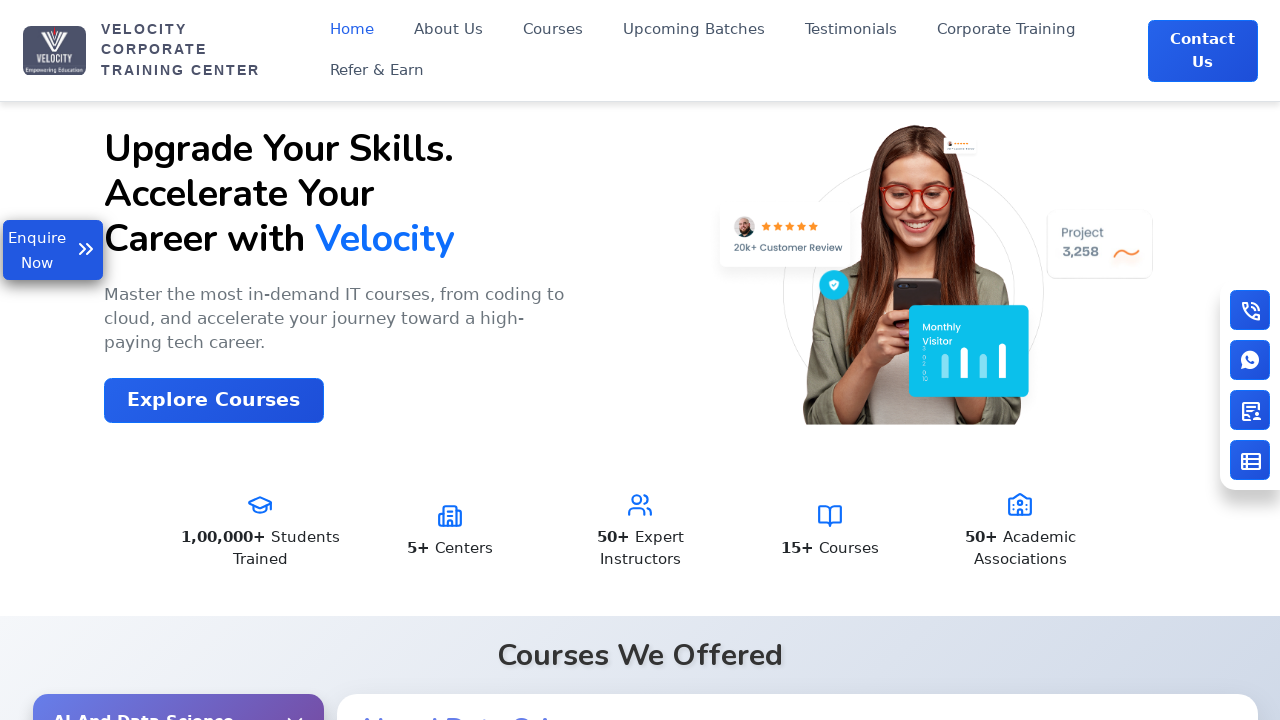

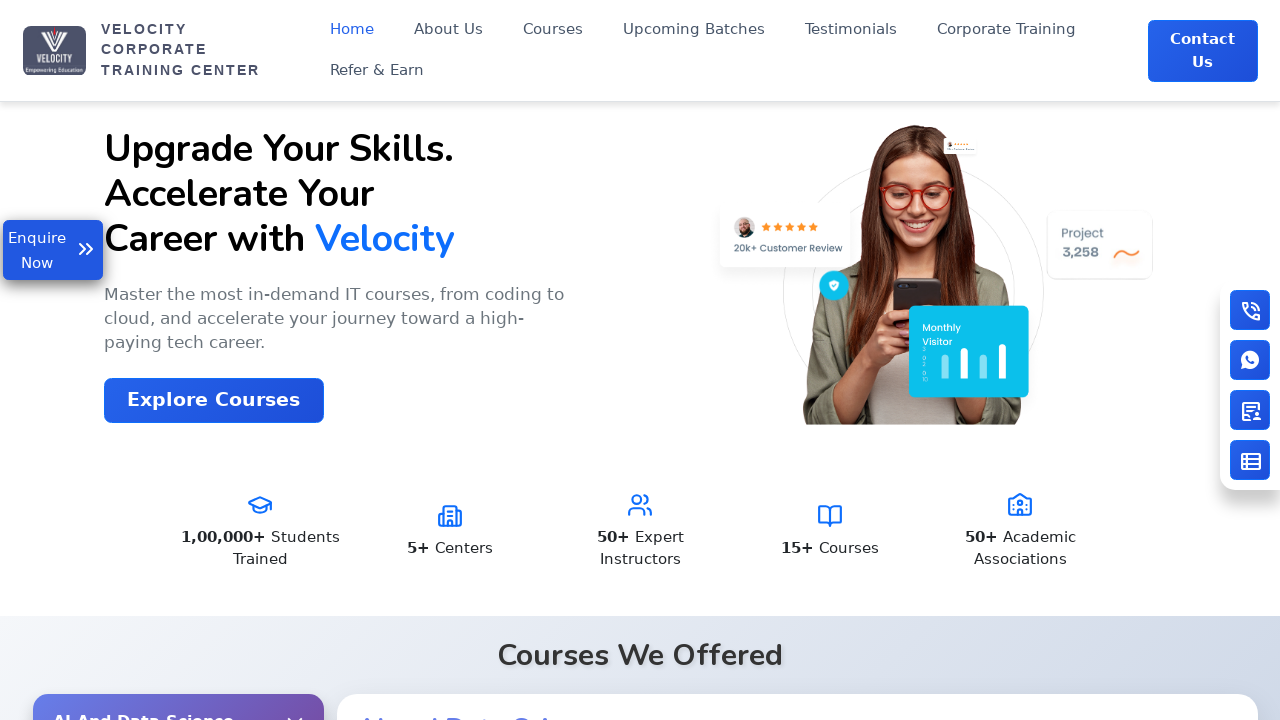